Tests iframe interaction on W3Schools try editor by clicking a button inside an iframe and then switching back to interact with the main page

Starting URL: https://www.w3schools.com/js/tryit.asp?filename=tryjs_myfirst

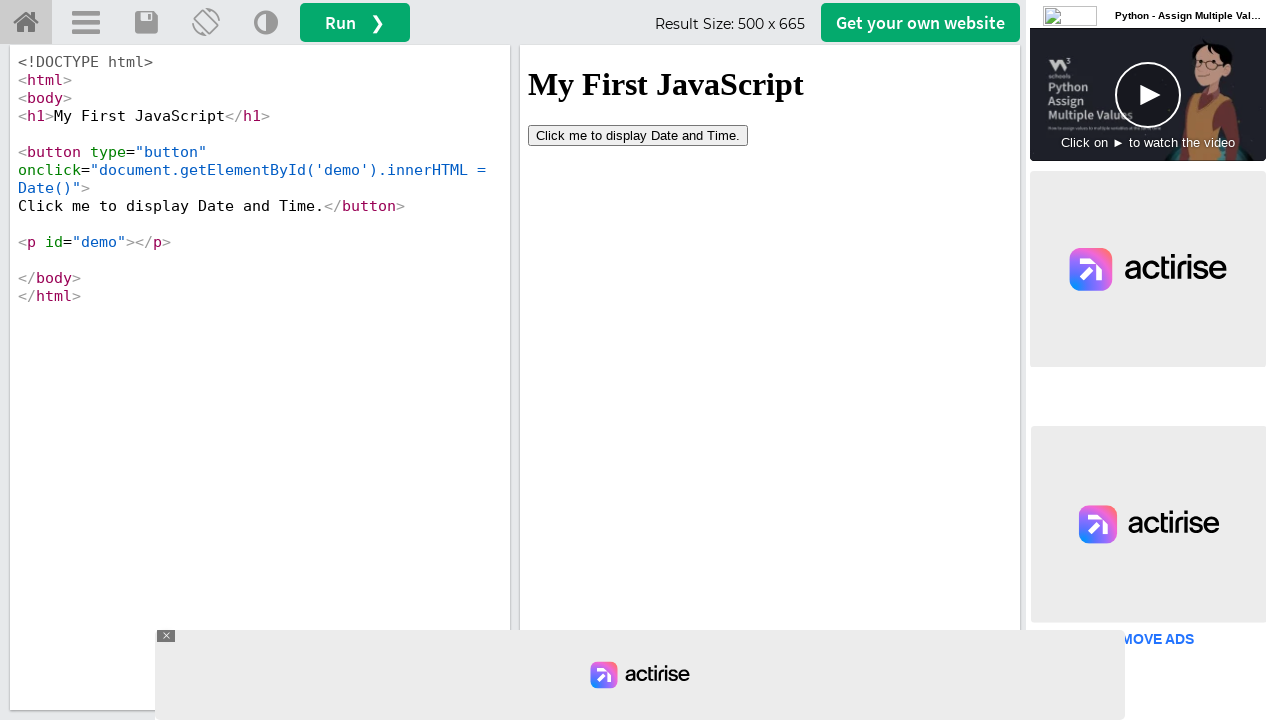

Located iframe element with name 'iframeResult'
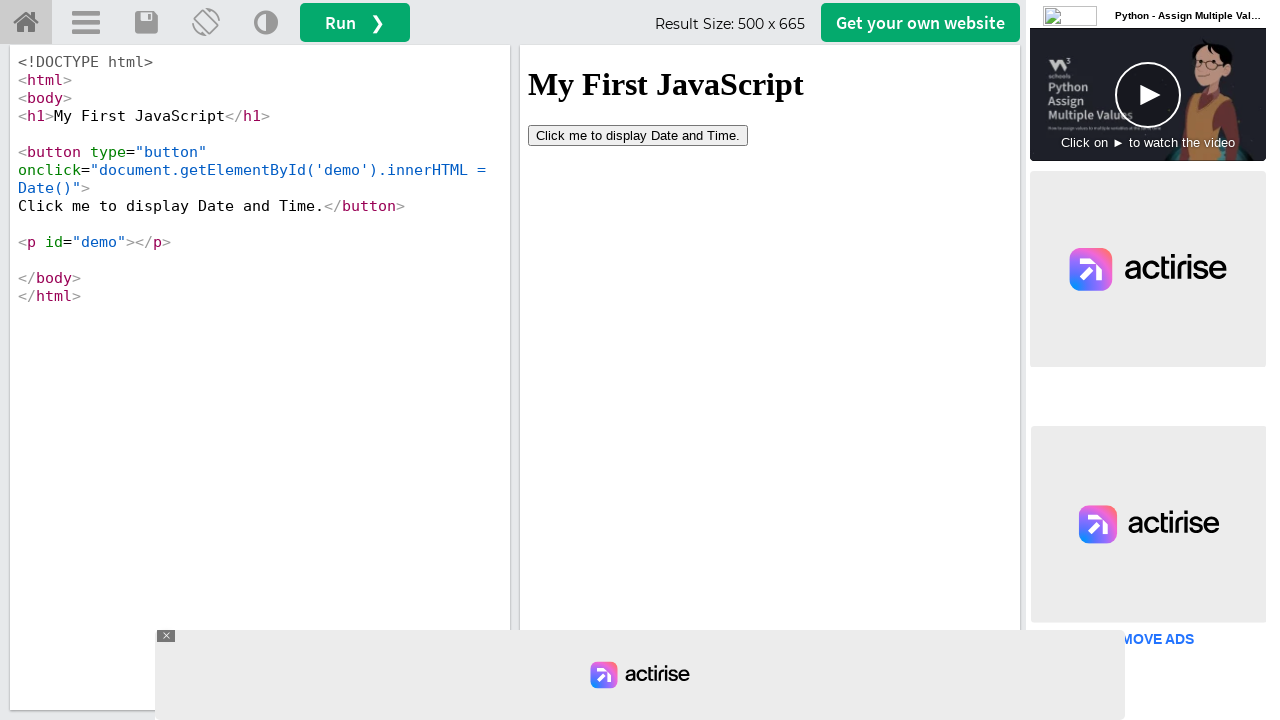

Clicked button inside iframe at (638, 135) on button[type='button']
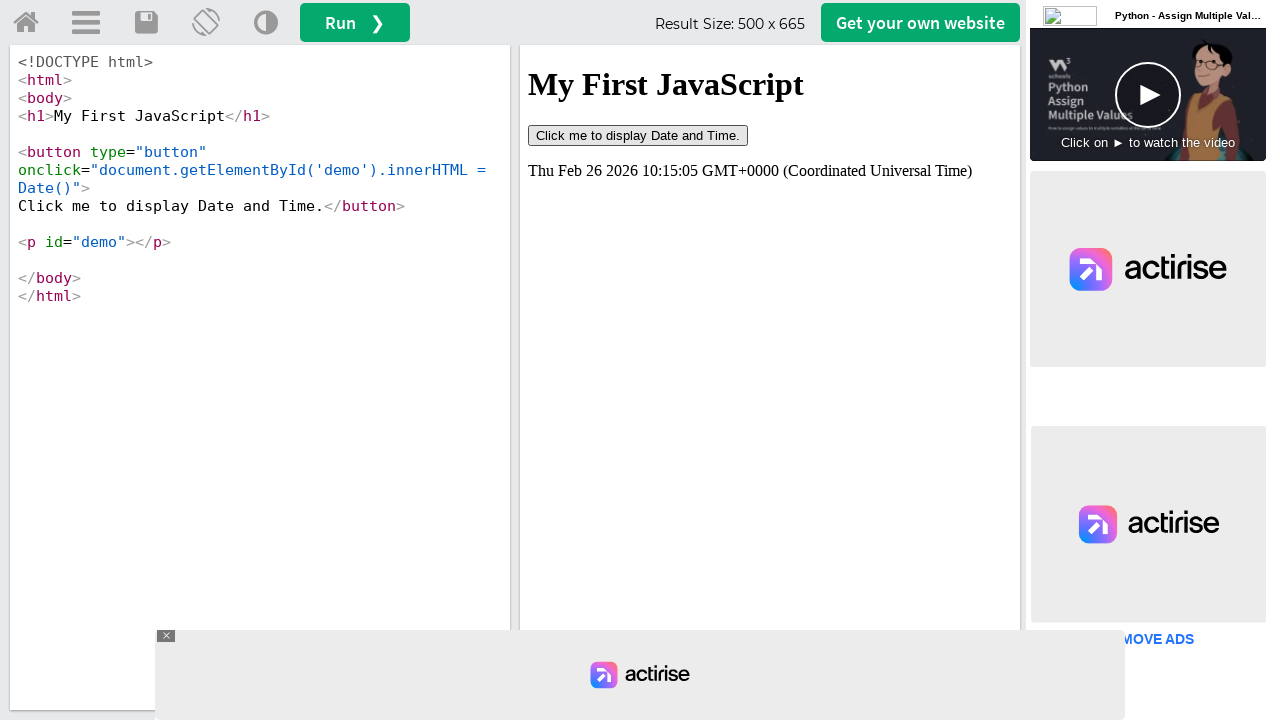

Clicked 'Change Theme' button on main page after exiting iframe at (266, 23) on a[title='Change Theme']
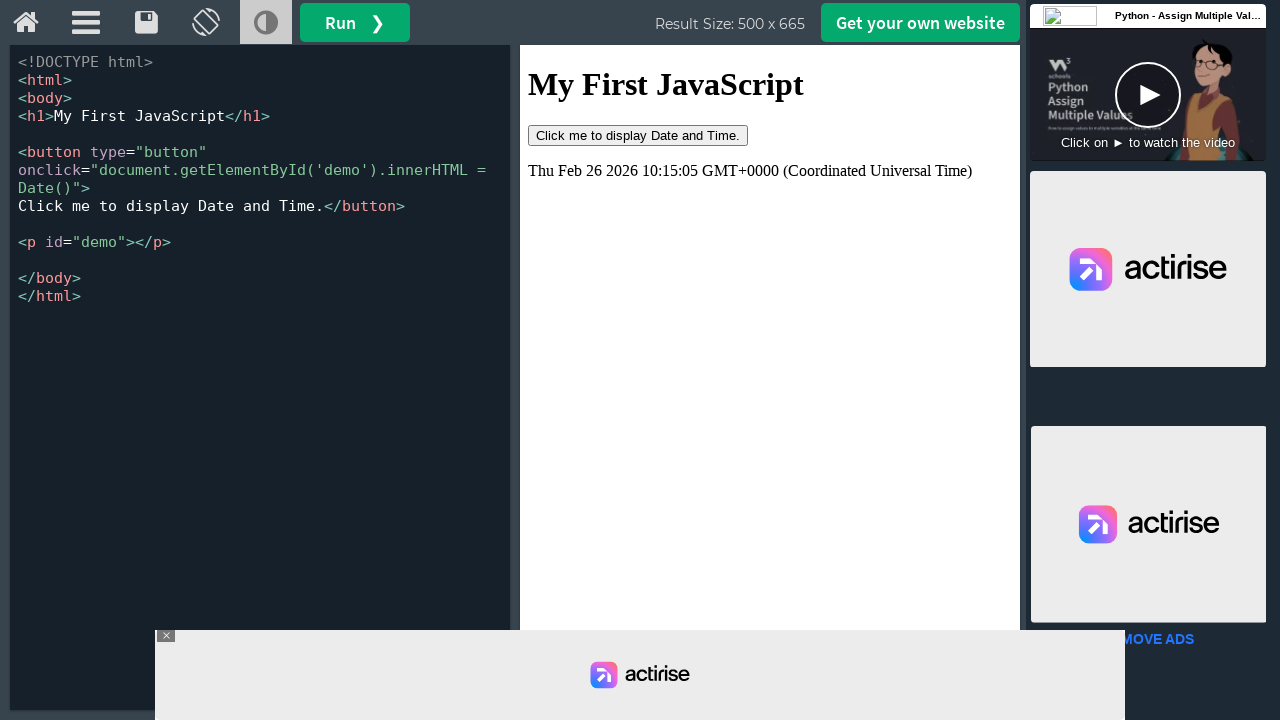

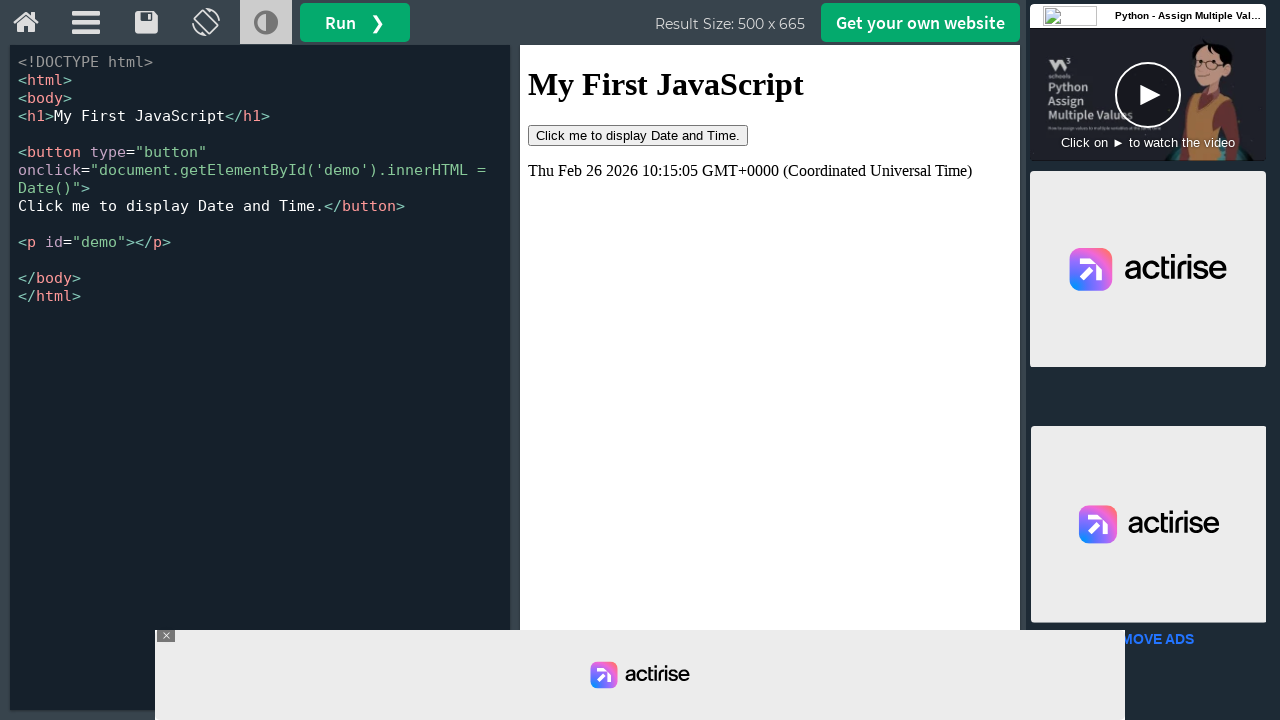